Tests hover functionality by hovering over three user profile images, verifying that usernames appear on hover, clicking profile links, and checking for successful navigation (no 404 errors).

Starting URL: http://the-internet.herokuapp.com/hovers

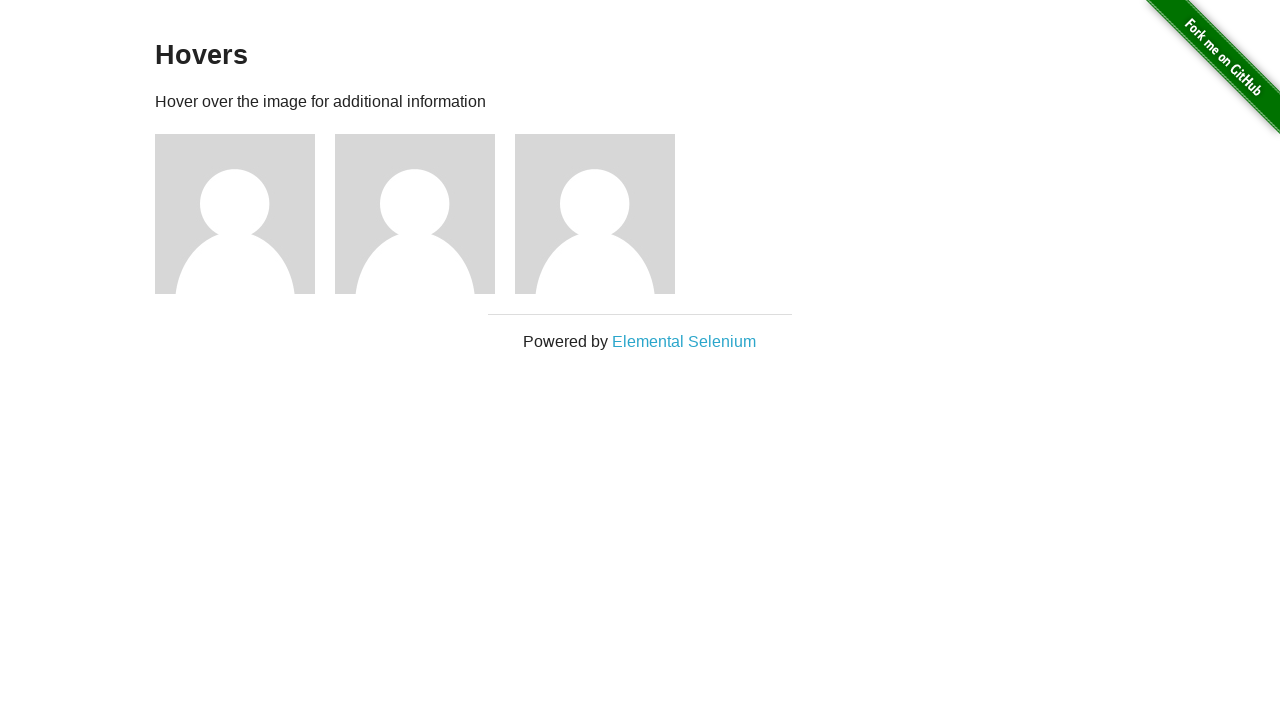

Hovered over user 1 profile image at (235, 214) on xpath=//div[@class='example']/div[1]//img
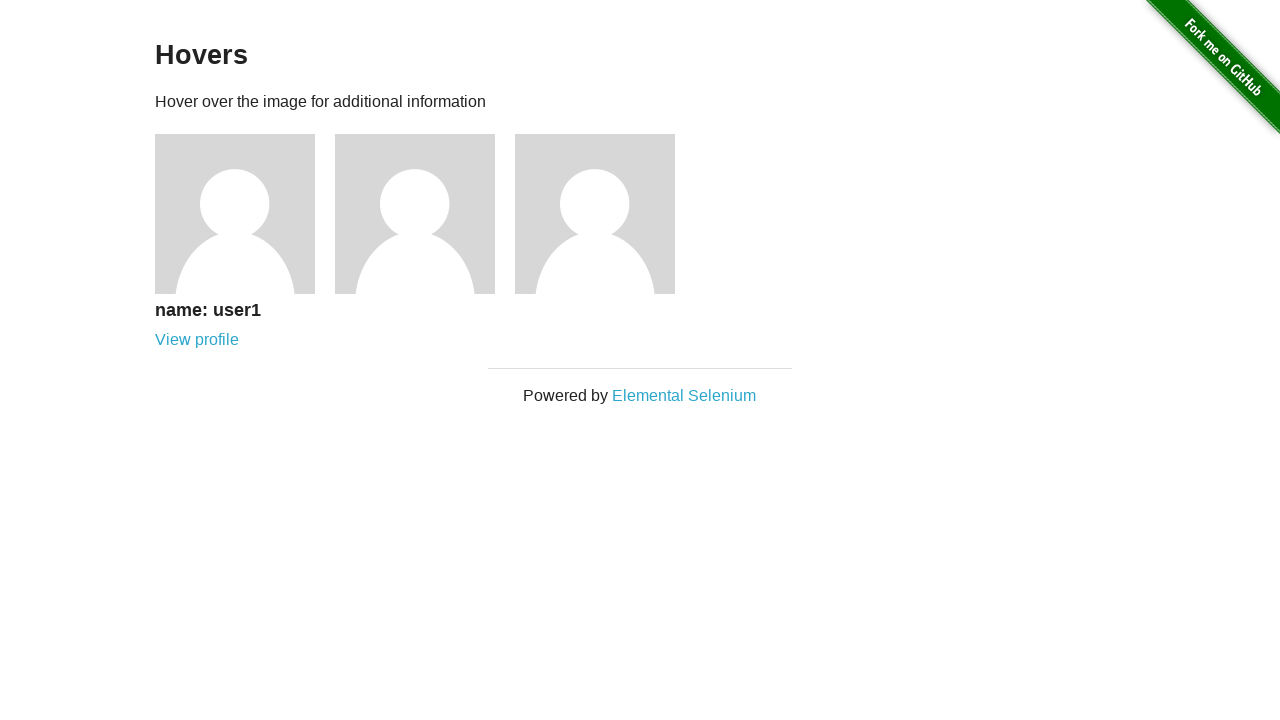

User 1 username appeared on hover
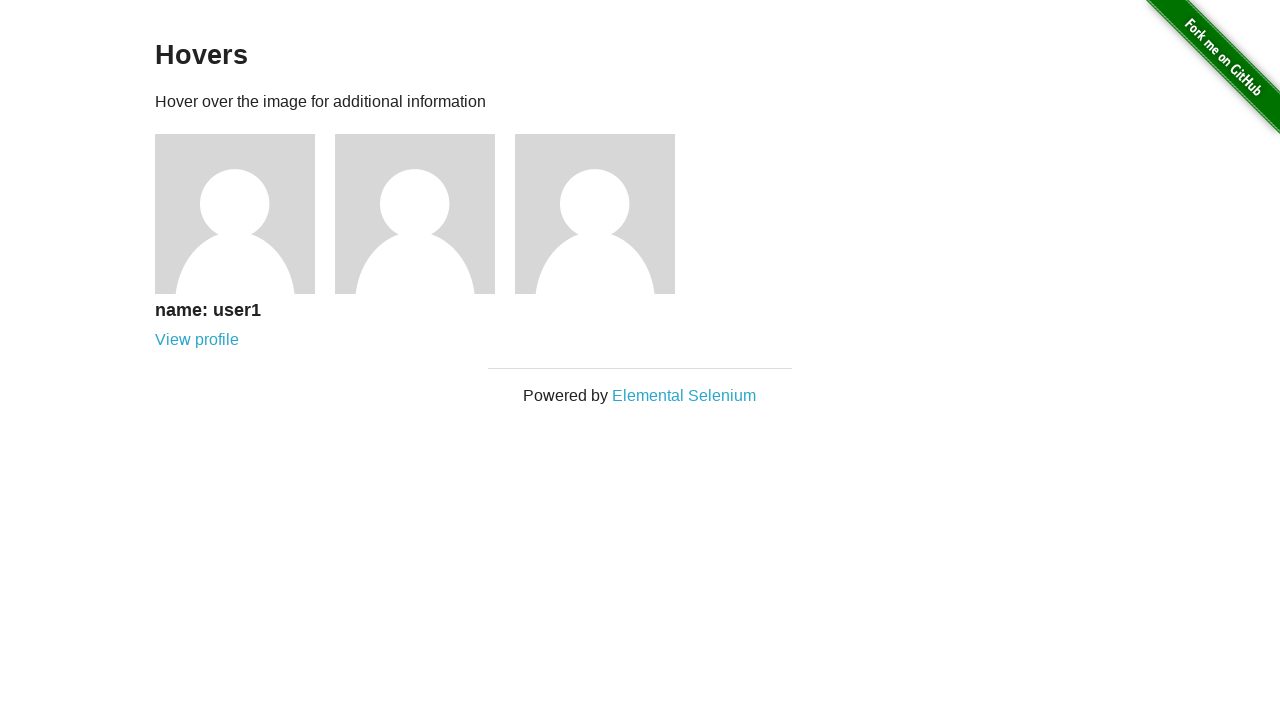

Clicked on user 1 profile link at (197, 340) on xpath=//div[@class='example']/div[1]//a
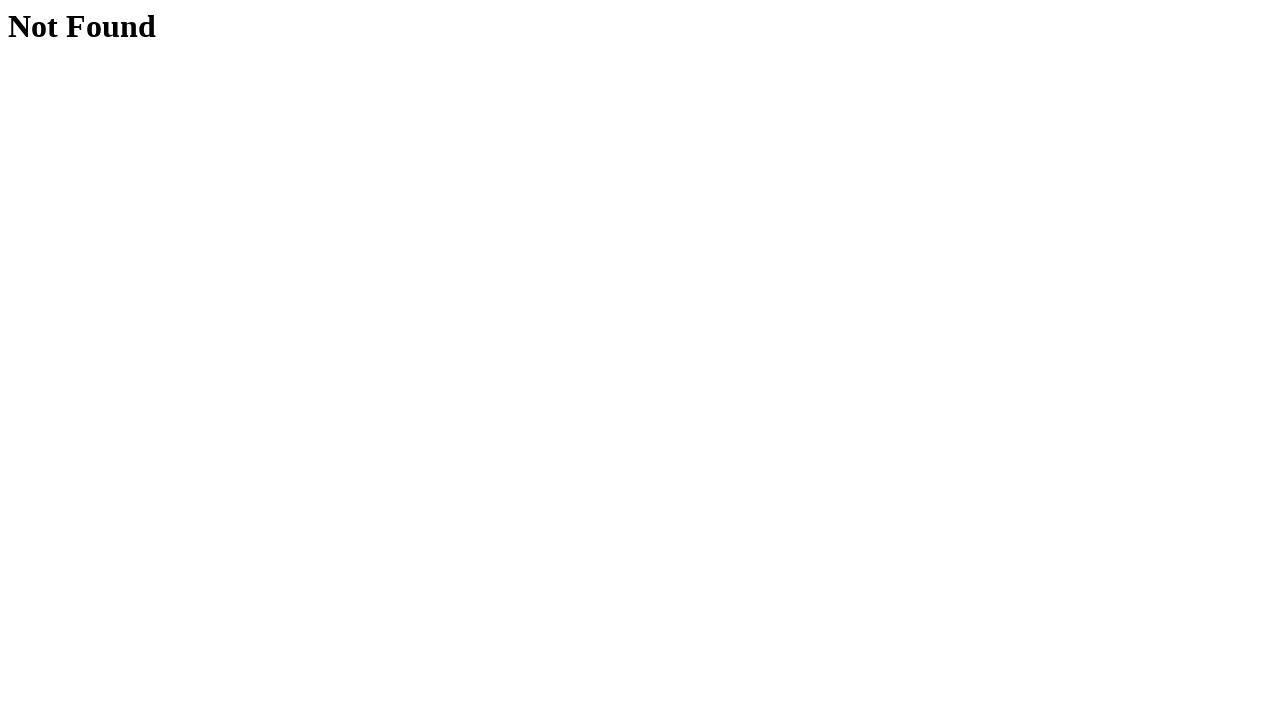

User 1 profile page loaded successfully (no 404)
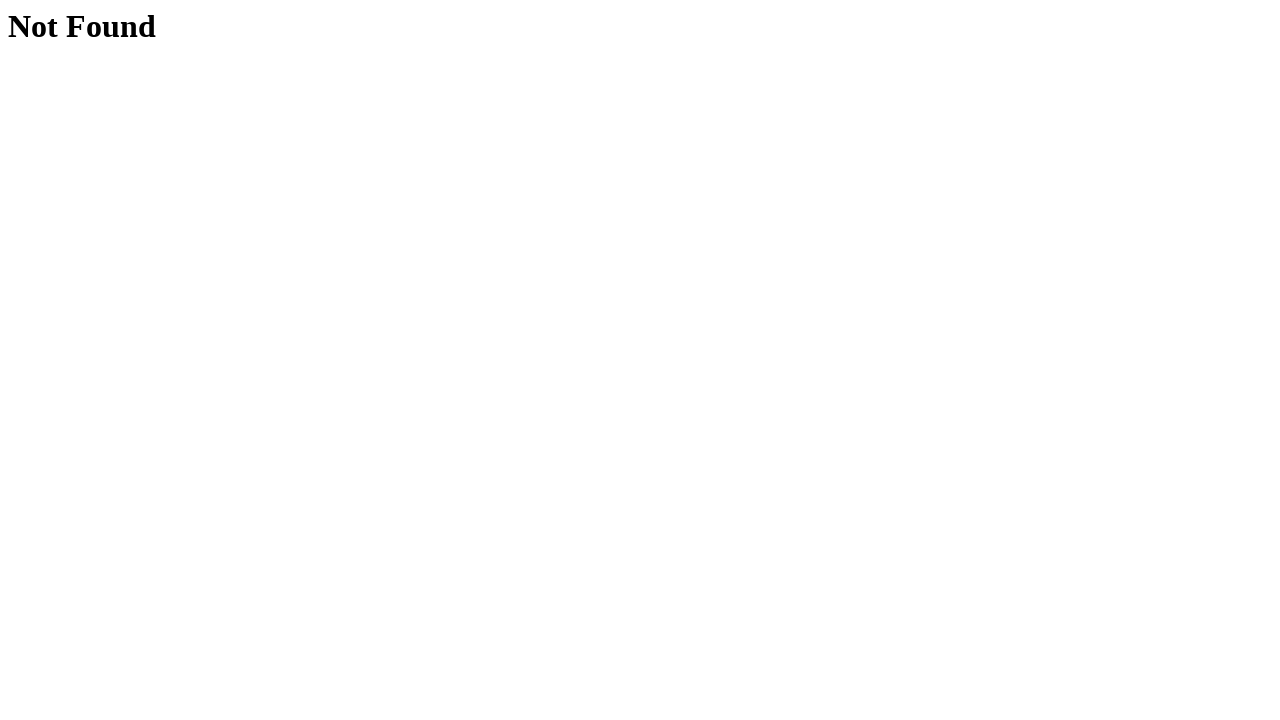

Navigated back to hovers page
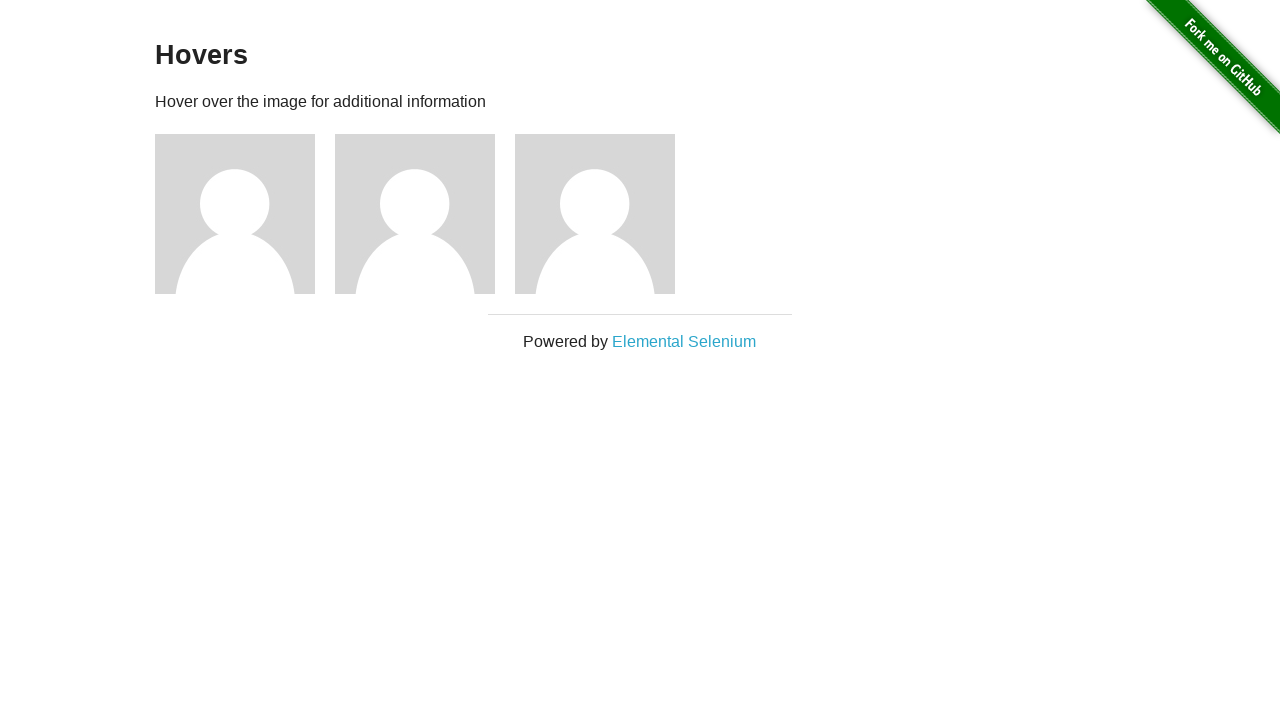

Hovered over user 2 profile image at (425, 214) on xpath=//div[@class='example']/div[2]
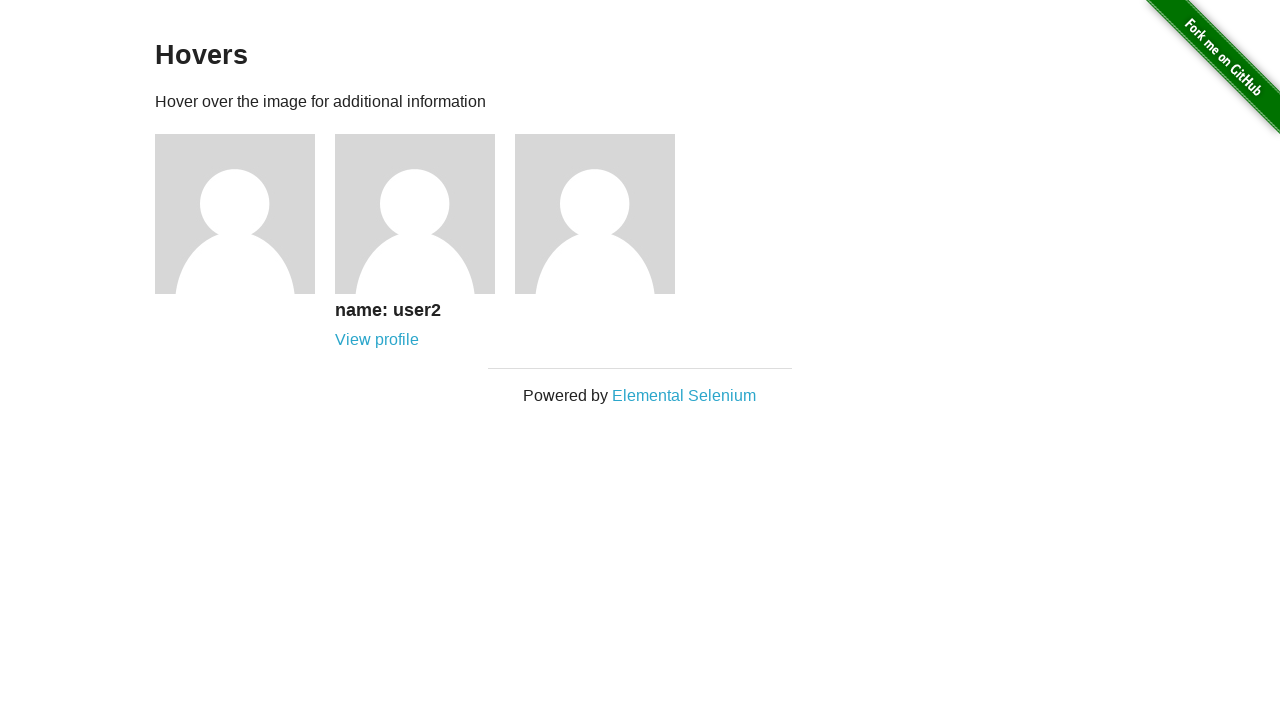

User 2 username appeared on hover
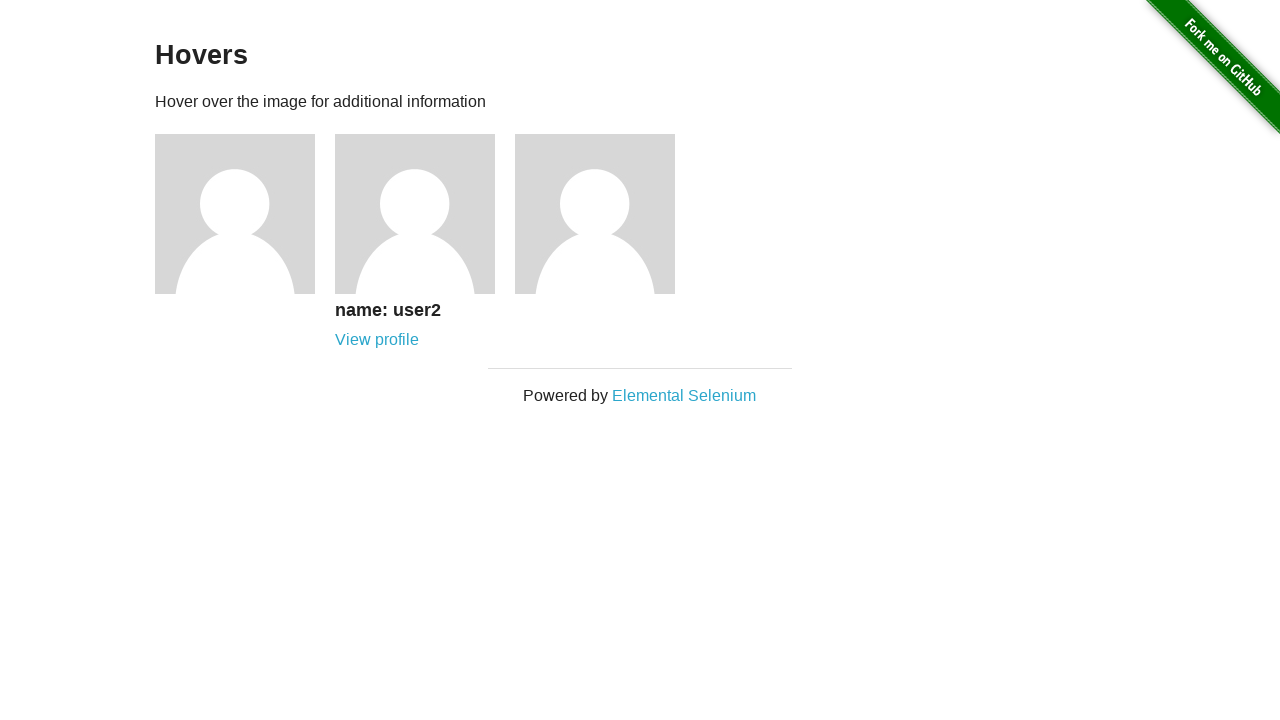

Clicked on user 2 profile link at (377, 340) on xpath=//div[@class='example']/div[2]//a
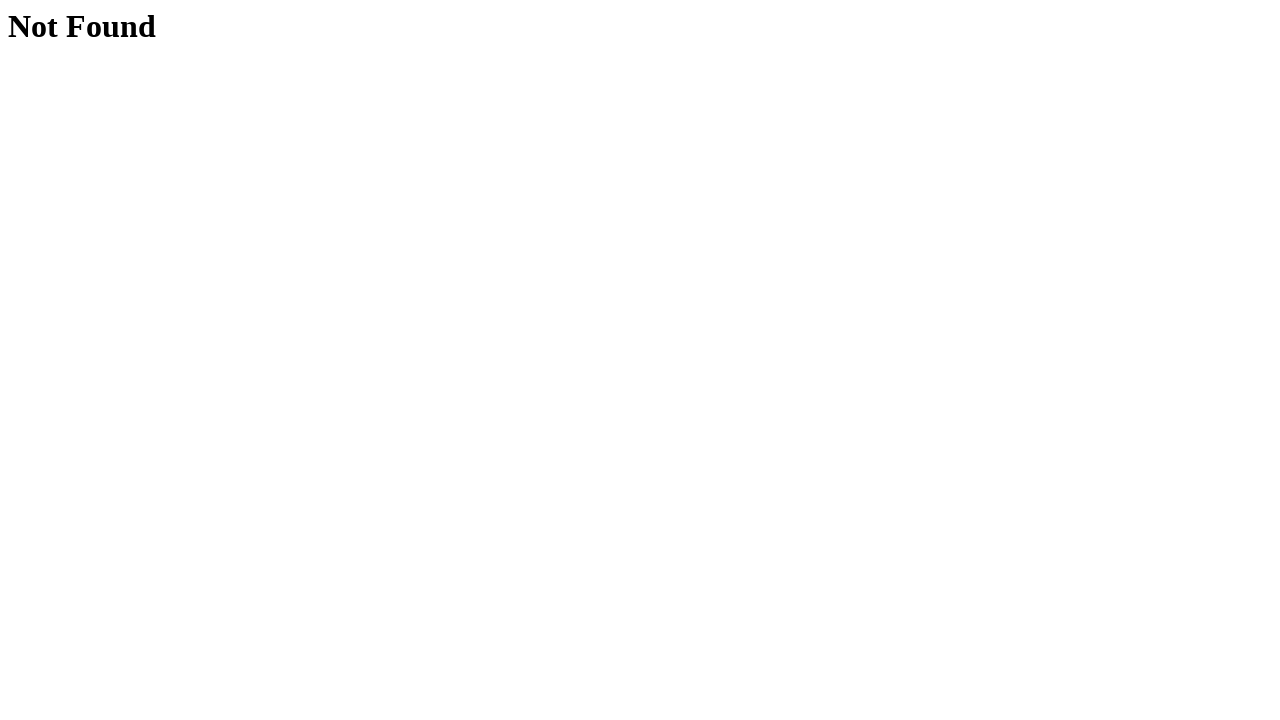

User 2 profile page loaded successfully (no 404)
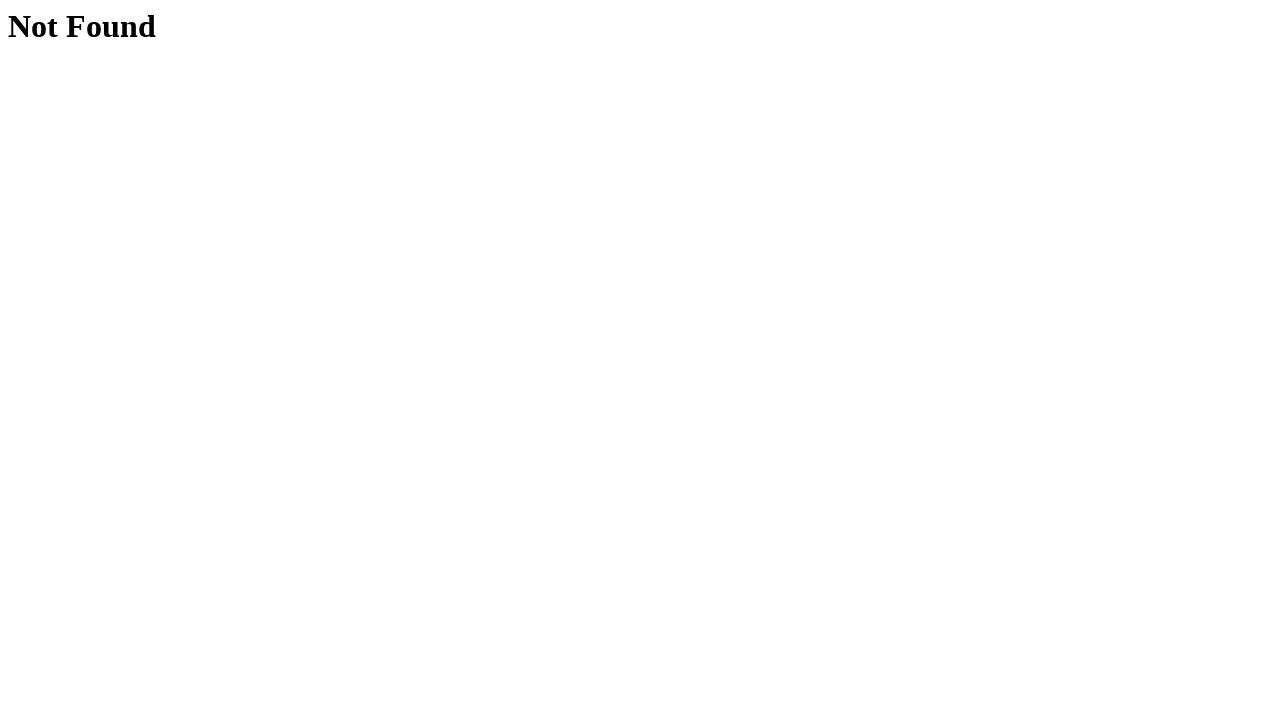

Navigated back to hovers page
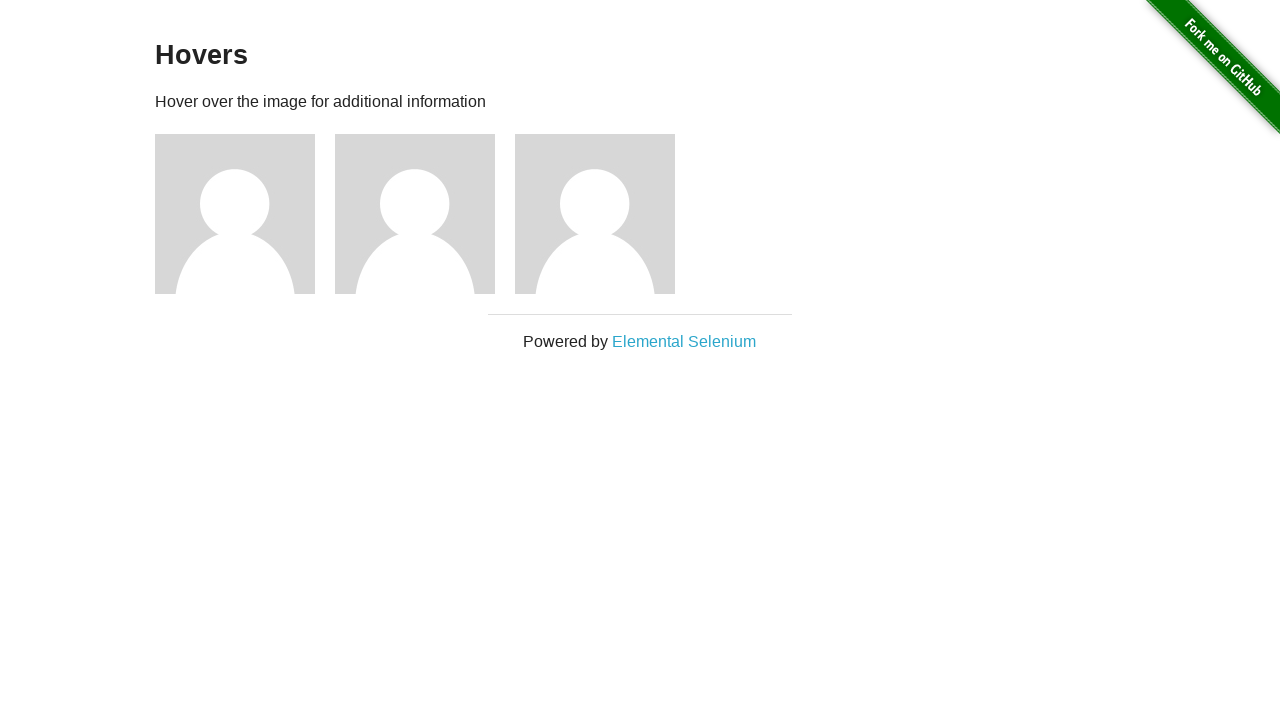

Hovered over user 3 profile image at (605, 214) on xpath=//div[@class='example']/div[3]
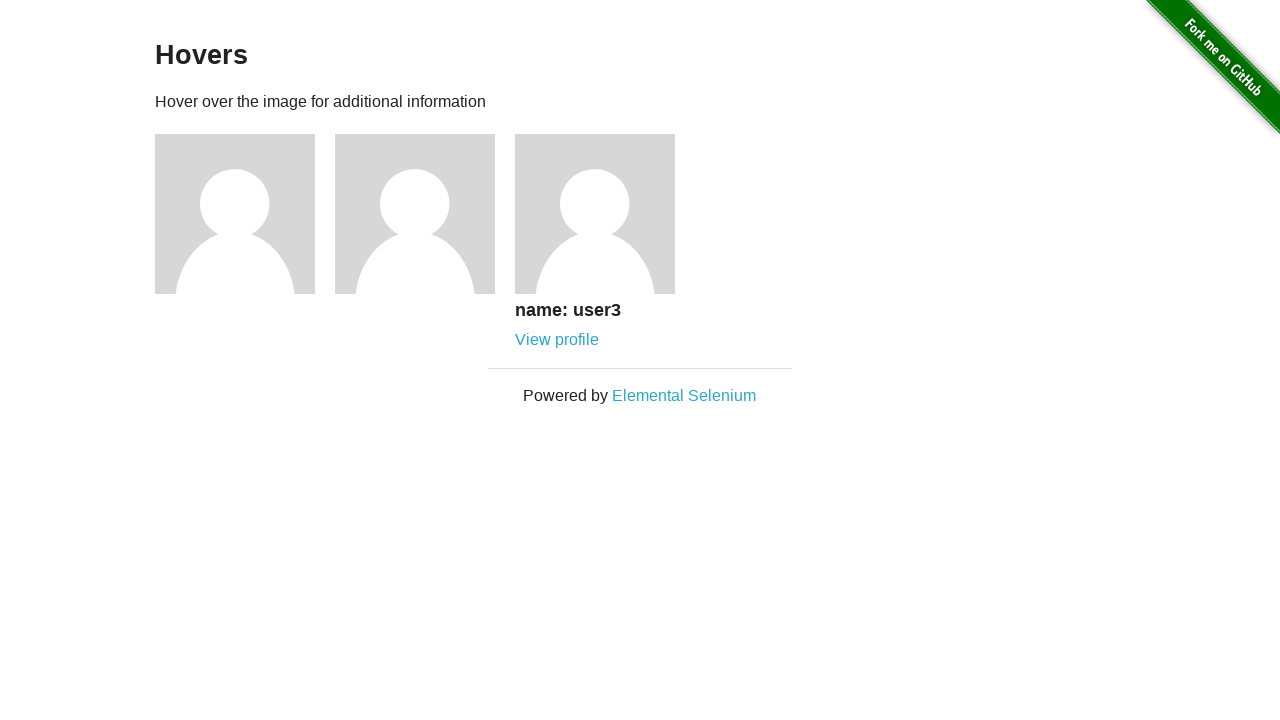

User 3 username appeared on hover
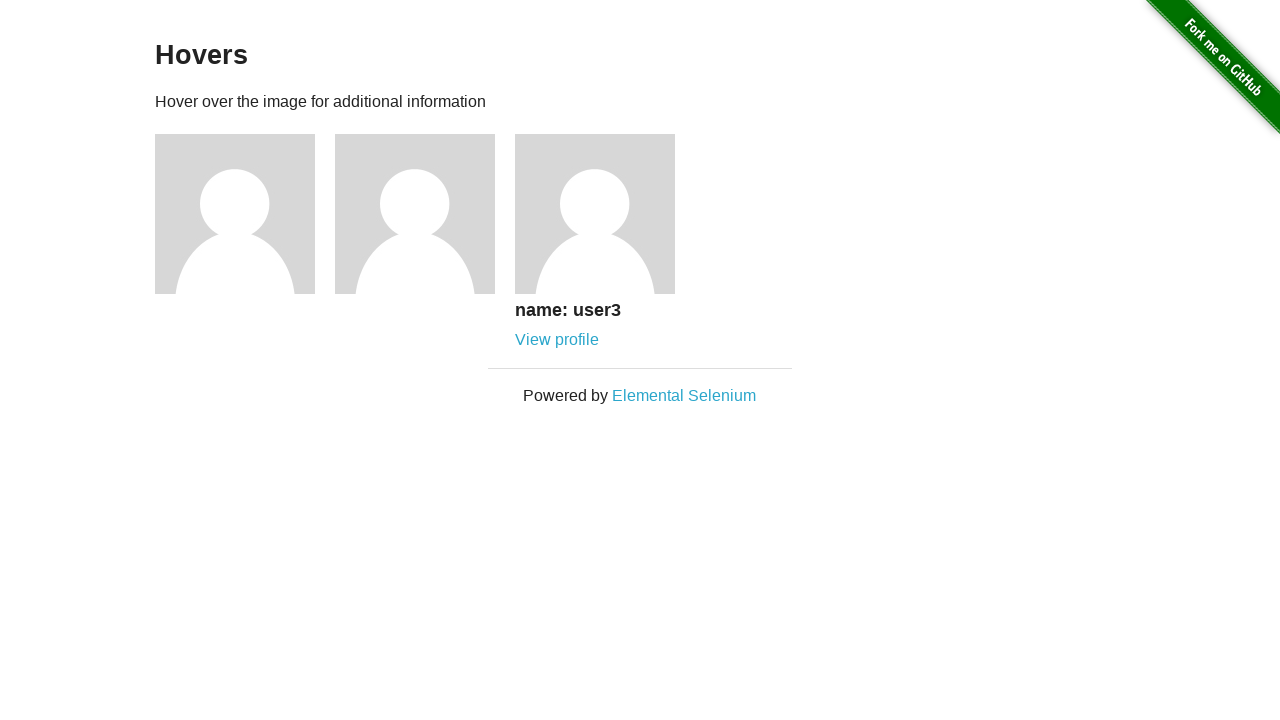

Clicked on user 3 profile link at (557, 340) on xpath=//div[@class='example']/div[3]//a
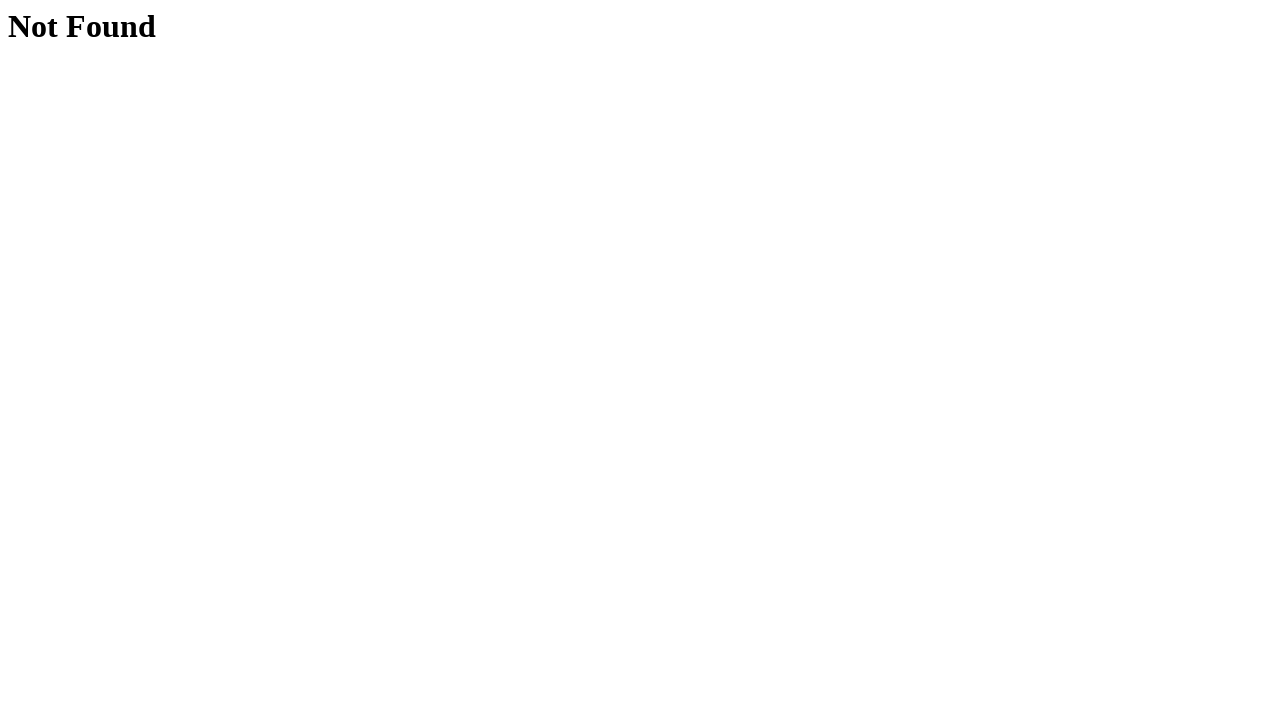

User 3 profile page loaded successfully (no 404)
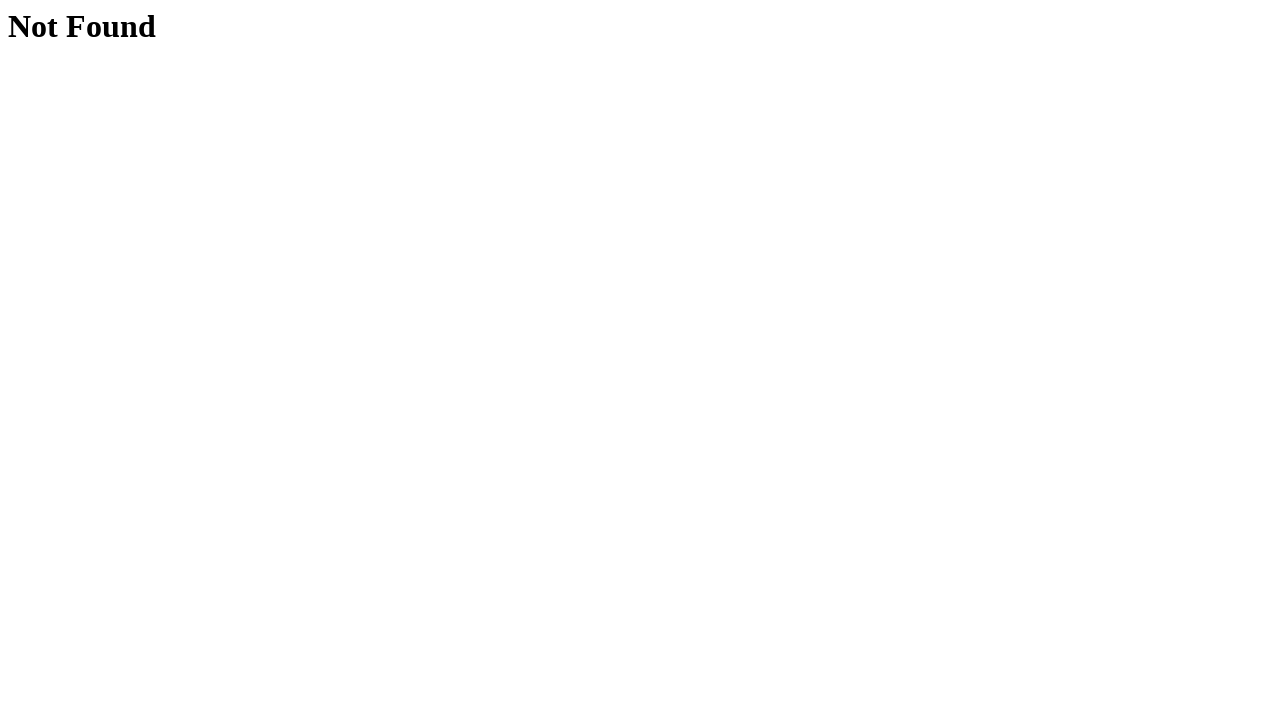

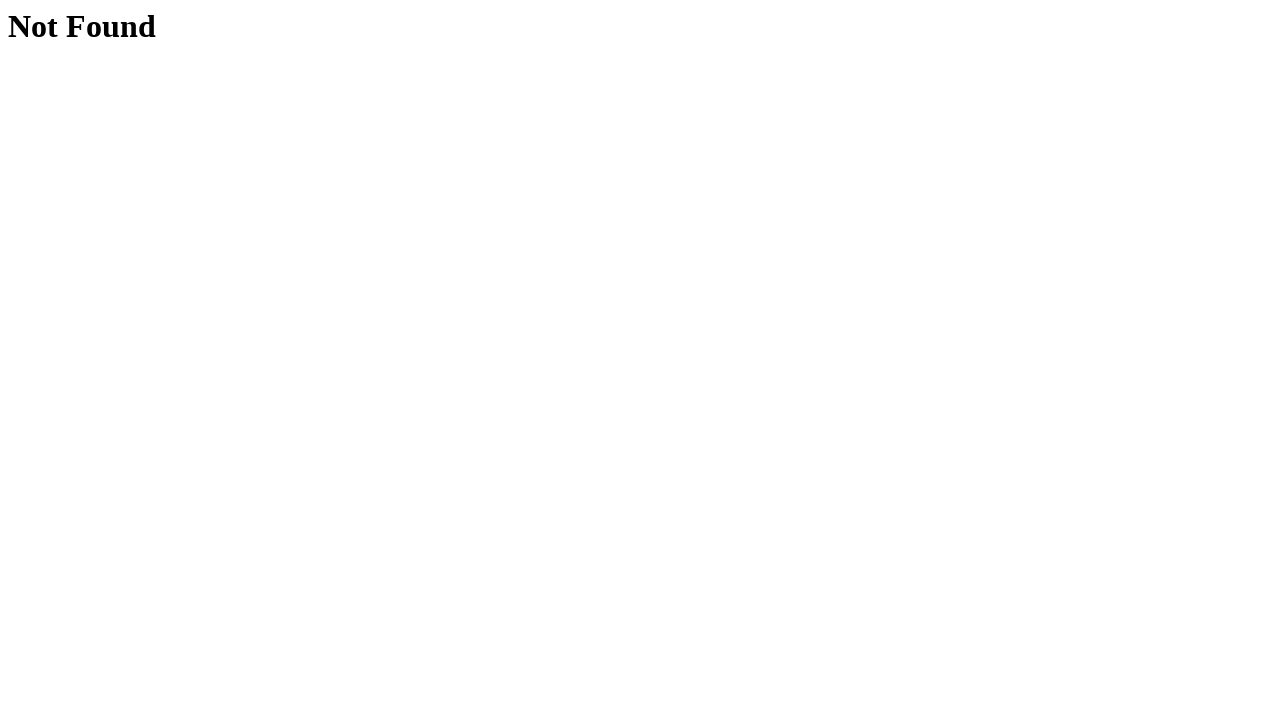